Tests the presence of logo and search functionality on an OpenCart registration page, then performs a search for "macbook"

Starting URL: https://naveenautomationlabs.com/opencart/index.php?route=account/register

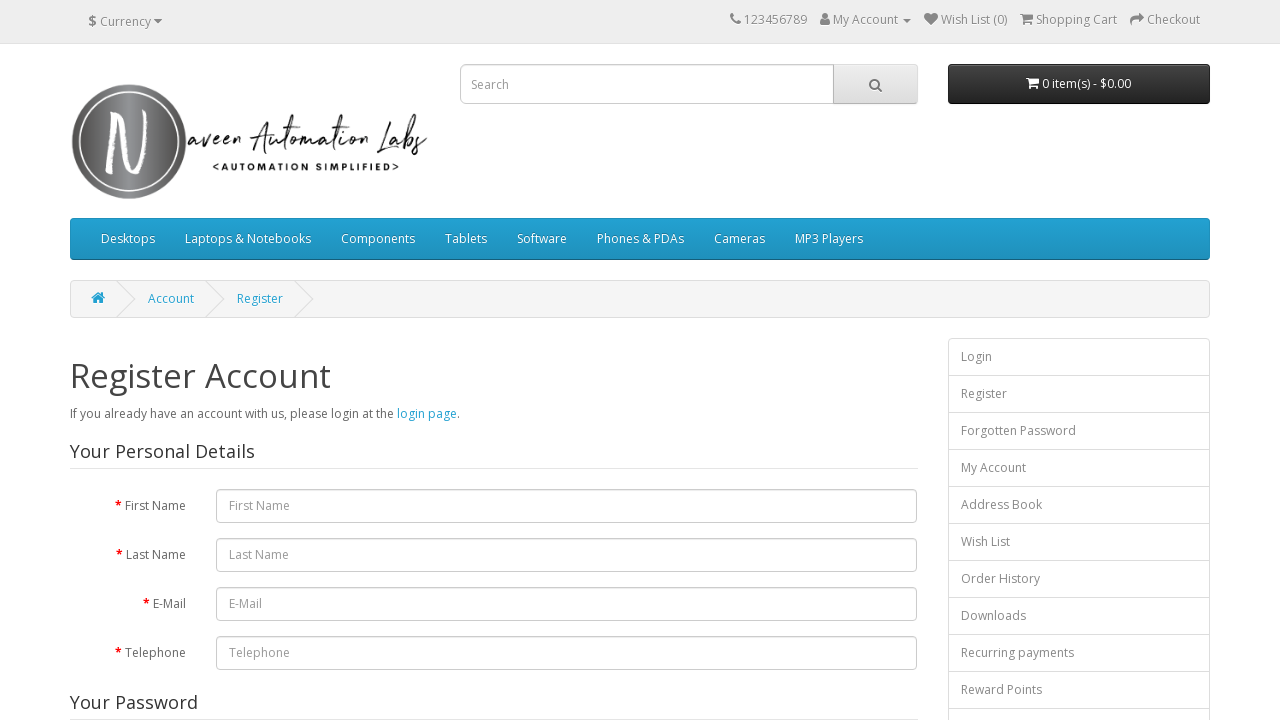

Logo element is visible on registration page
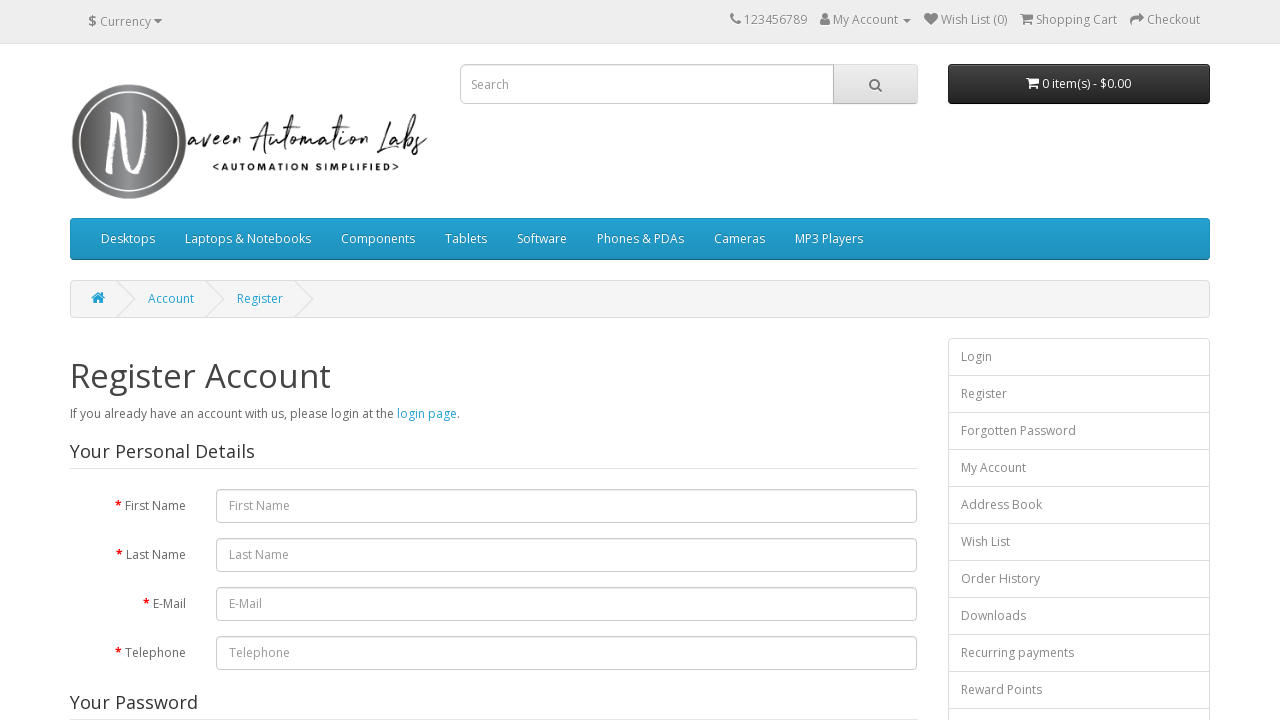

Search field is visible on registration page
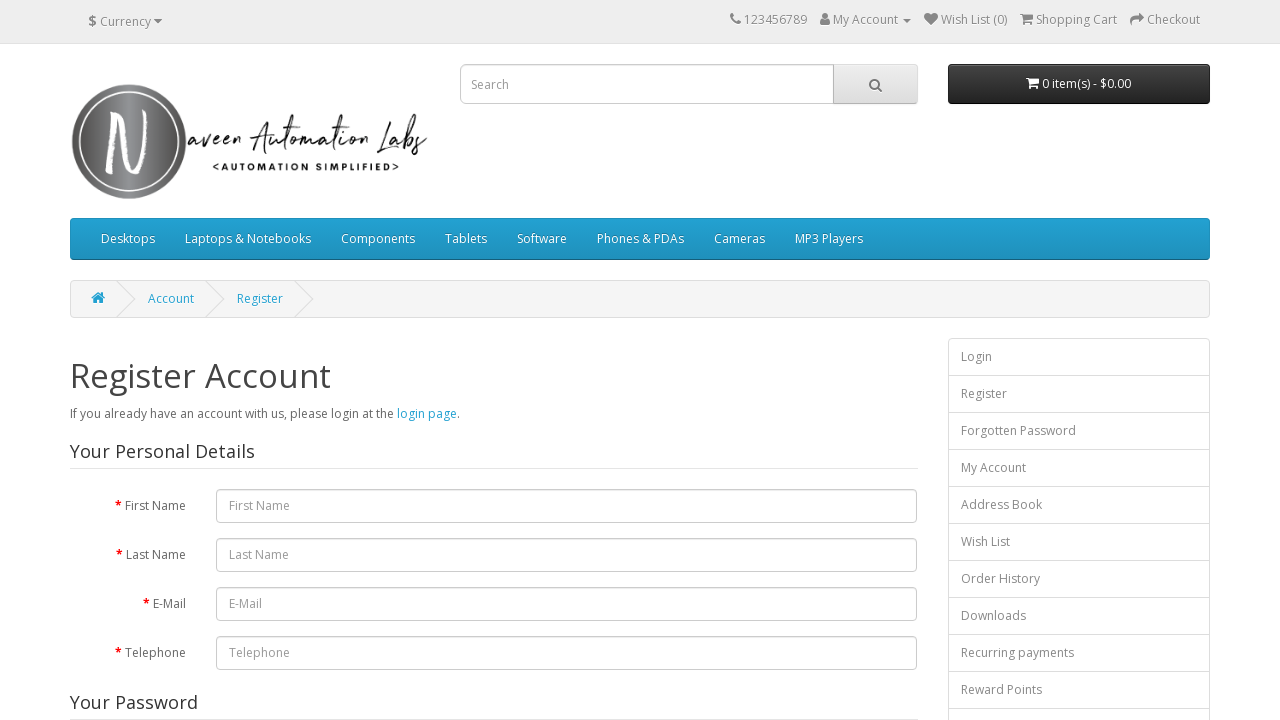

Filled search field with 'macbook' on input[name='search']
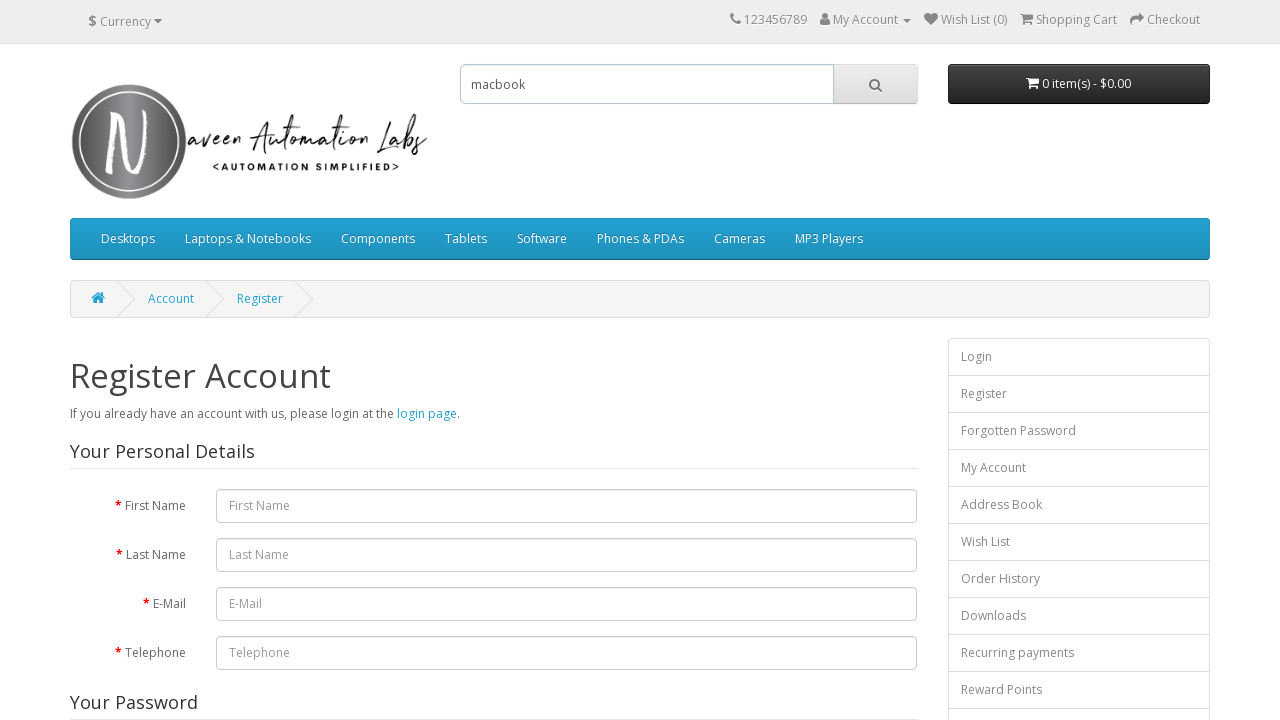

Clicked search button to search for 'macbook' at (875, 84) on #search > span > button
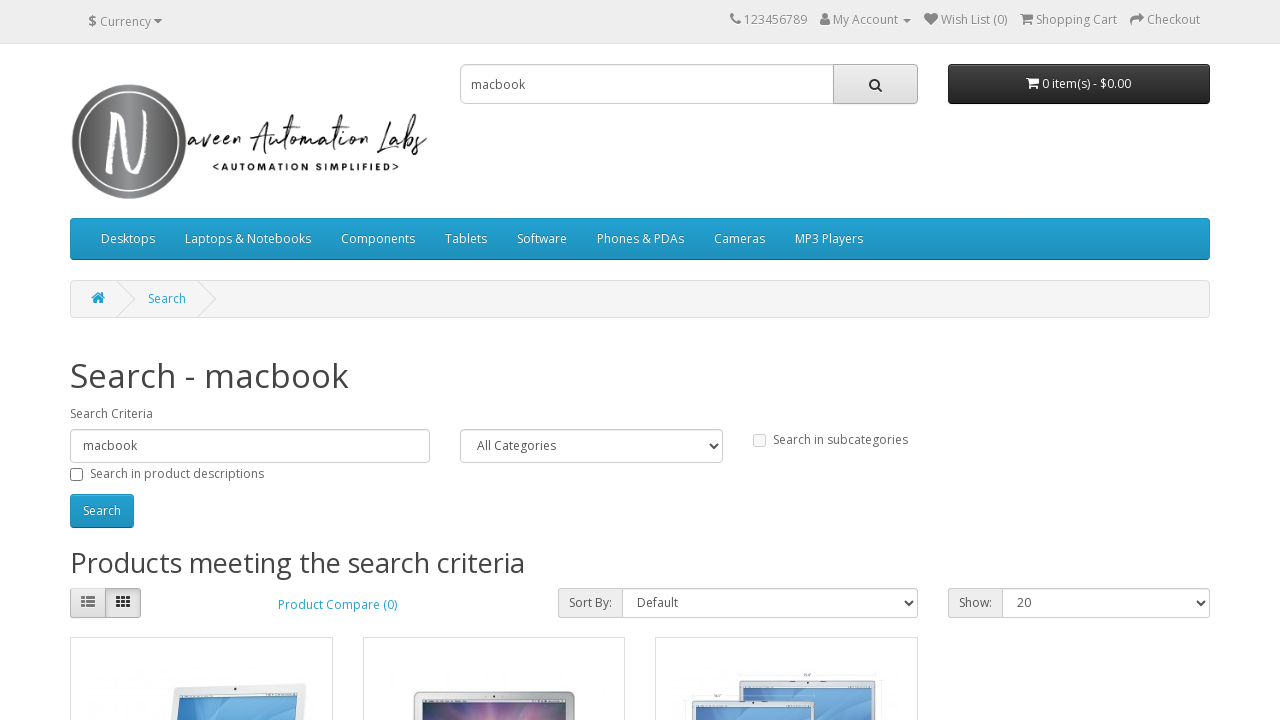

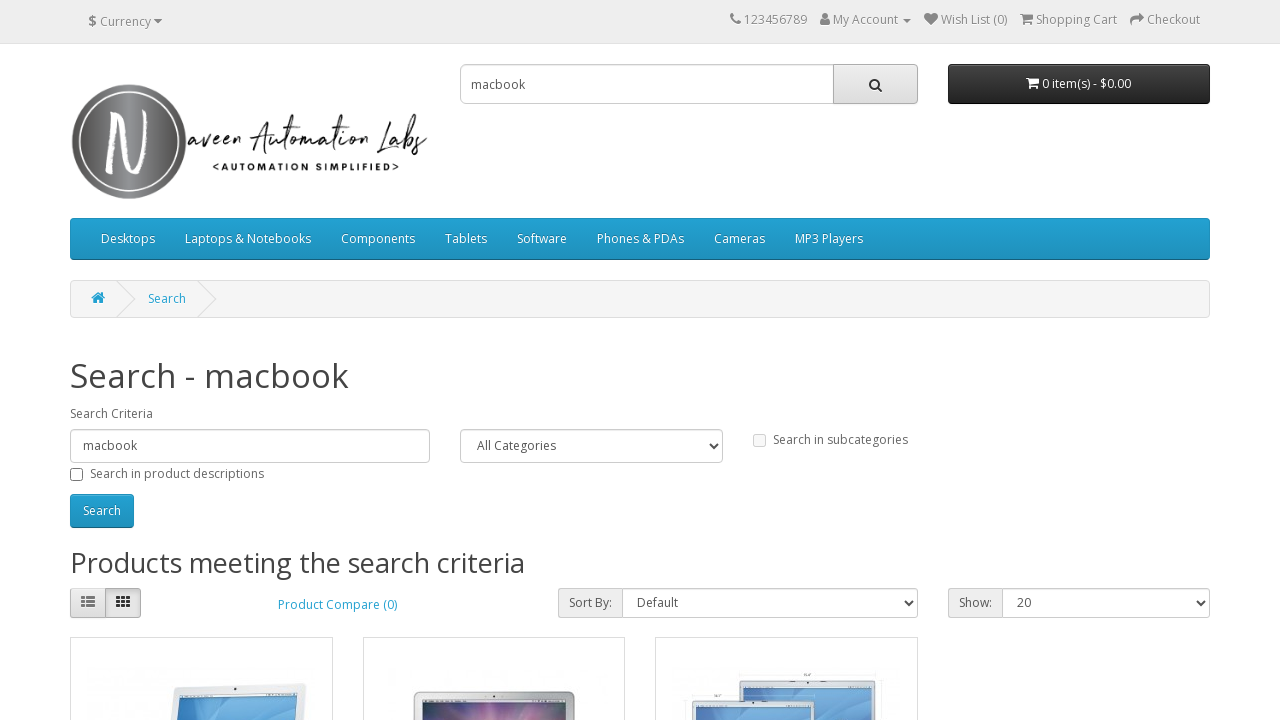